Tests JavaScript confirm dialog by clicking the second button and dismissing the alert, then verifying the result message doesn't contain "successfully".

Starting URL: https://the-internet.herokuapp.com/javascript_alerts

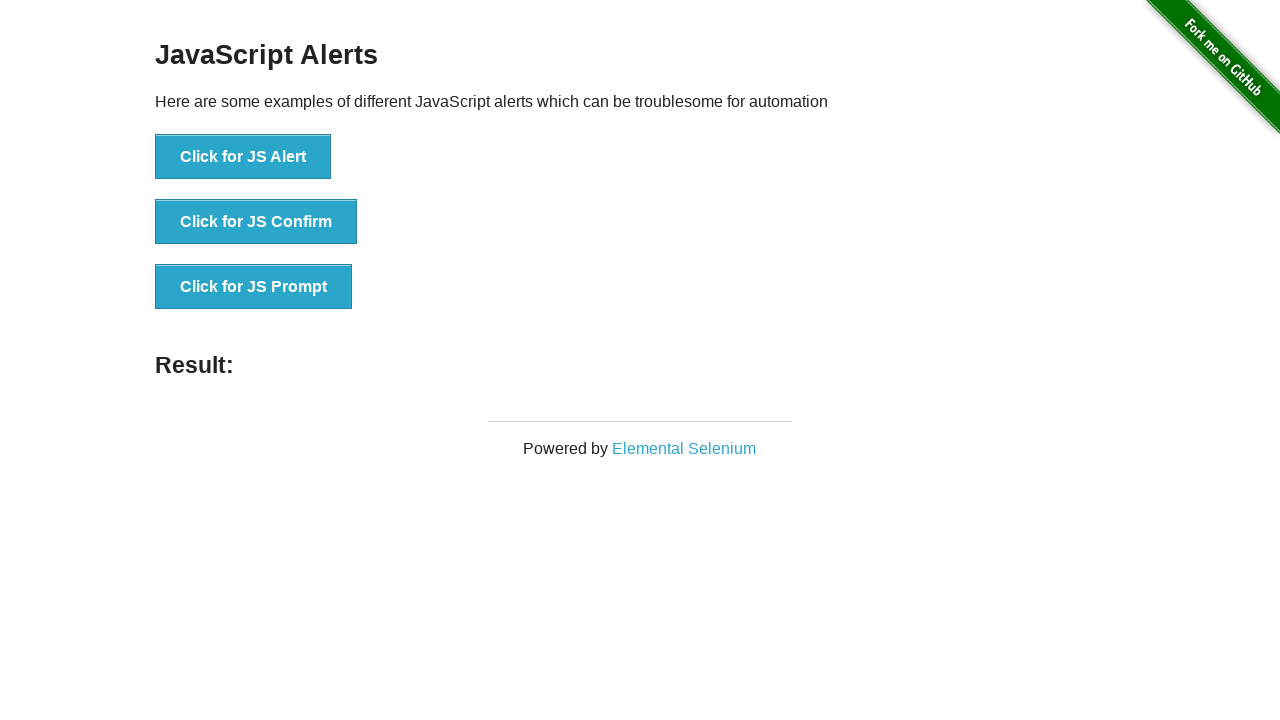

Navigated to JavaScript alerts page
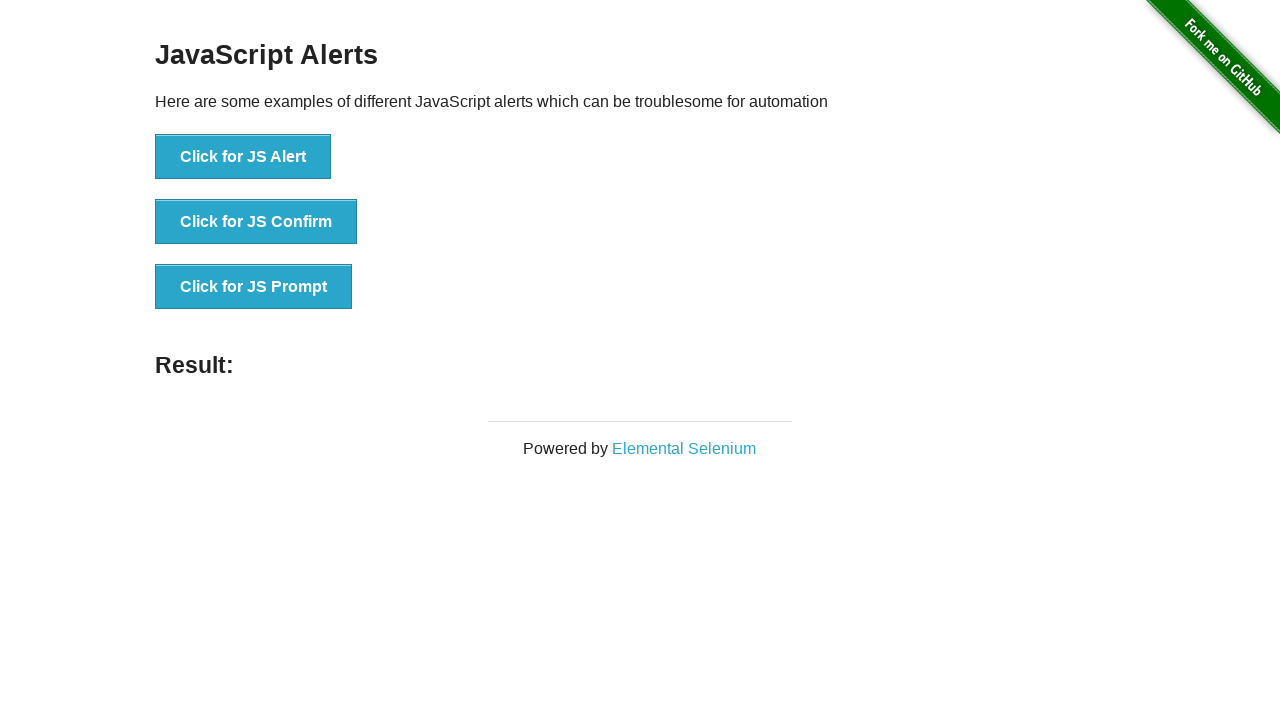

Clicked 'Click for JS Confirm' button at (256, 222) on text='Click for JS Confirm'
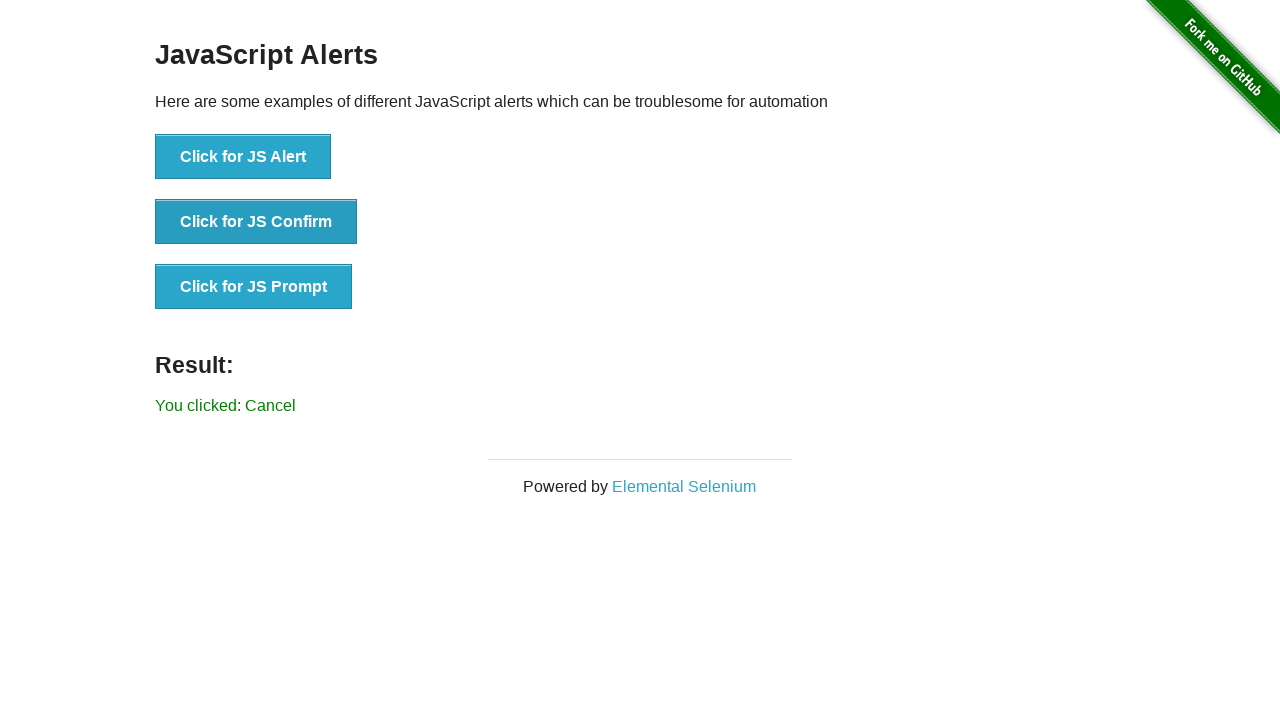

Set up dialog handler to dismiss alerts
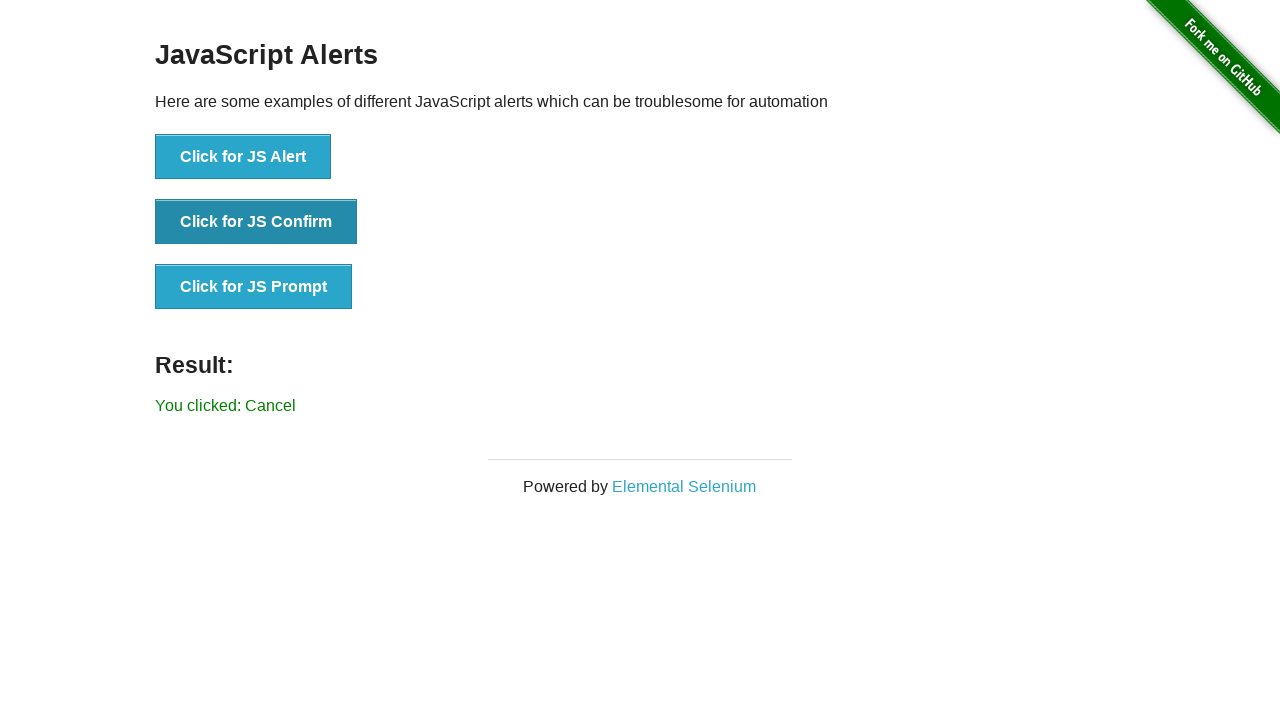

Clicked 'Click for JS Confirm' button again to trigger confirm dialog at (256, 222) on text='Click for JS Confirm'
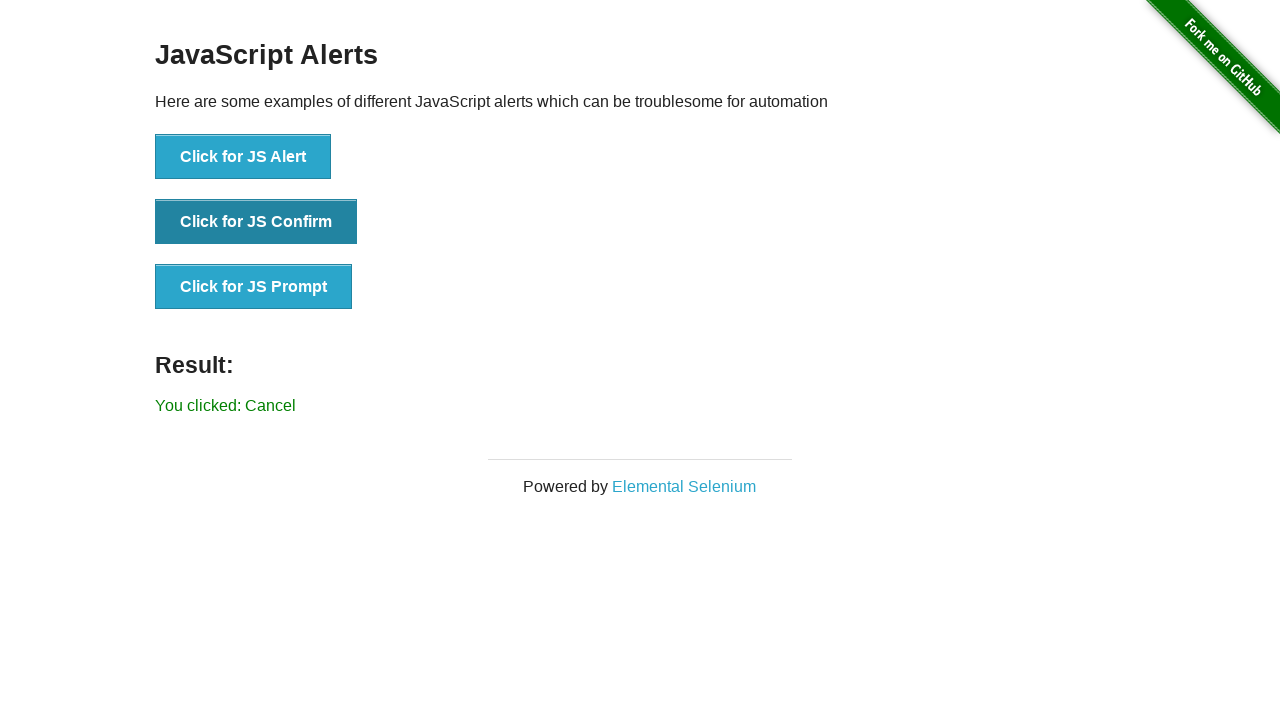

Located result element
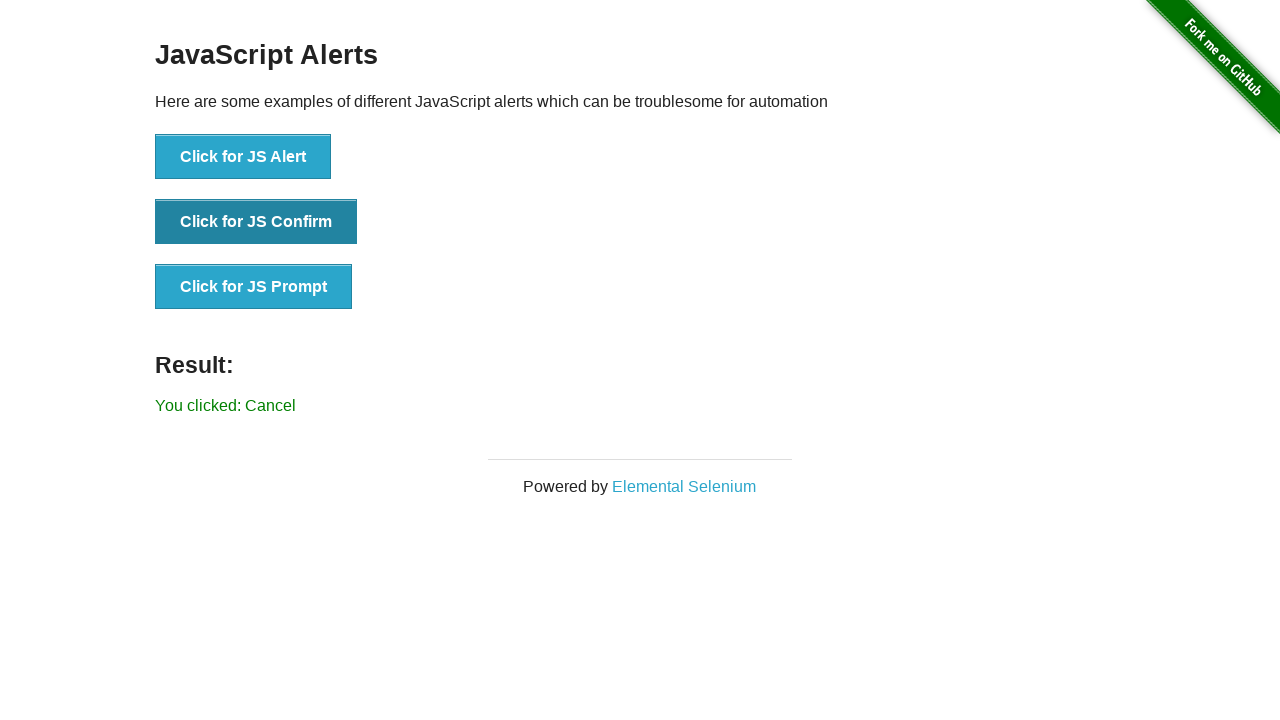

Waited for result element to appear
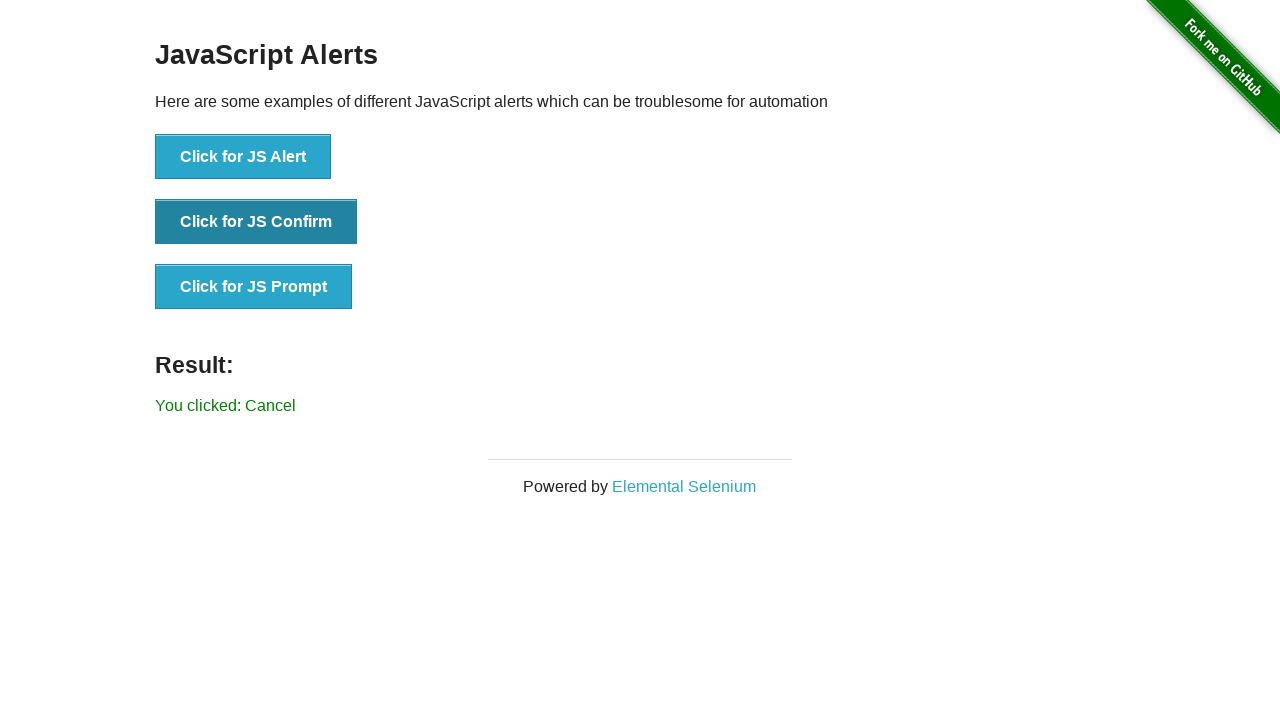

Verified result message does not contain 'successfuly', confirming dialog was dismissed
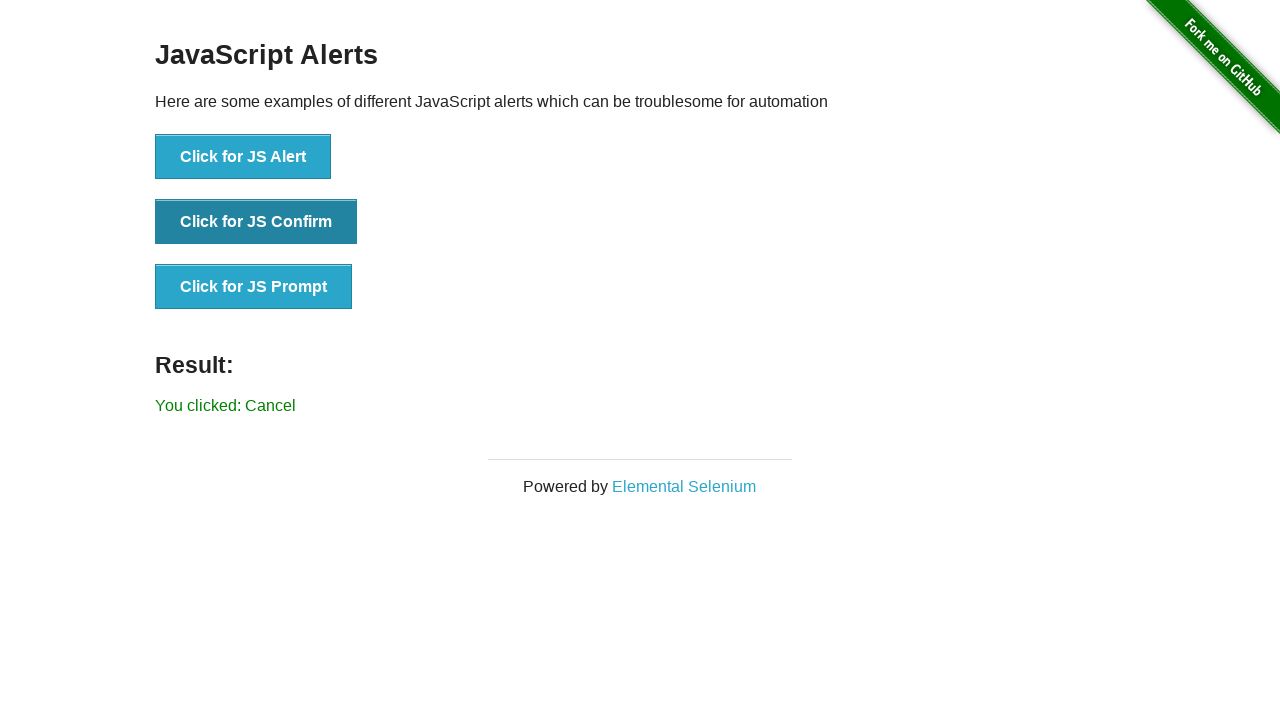

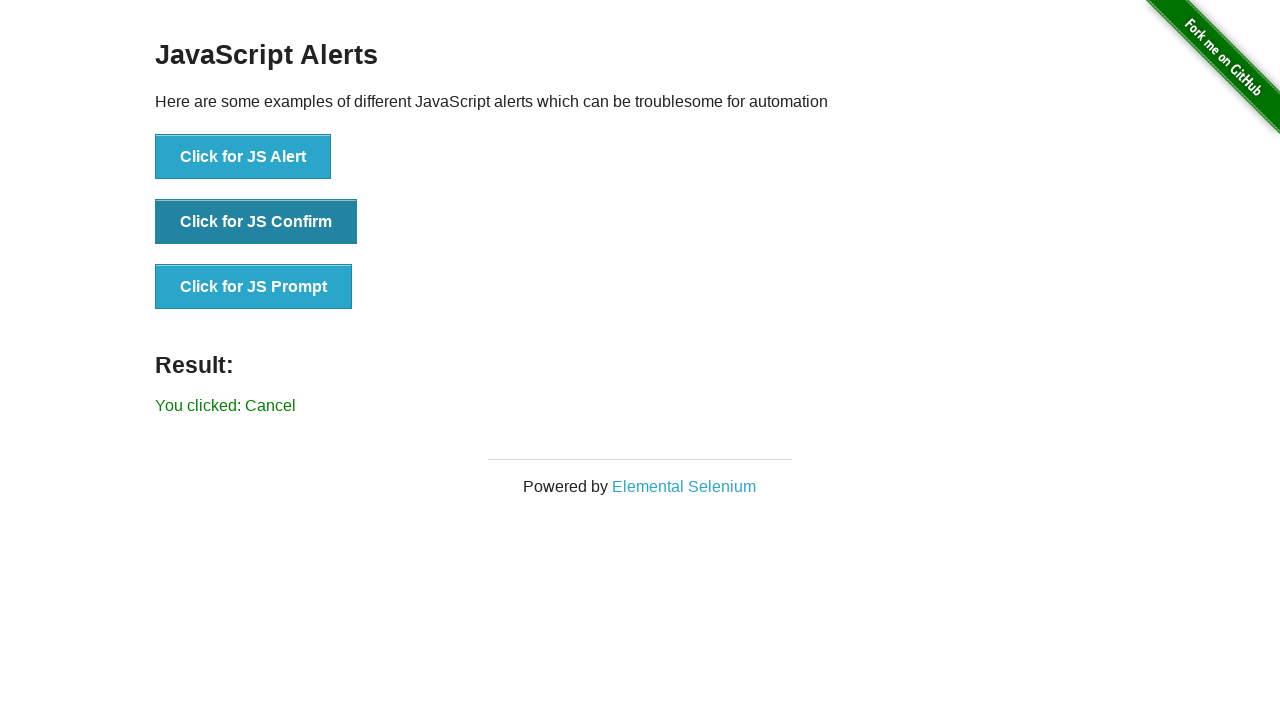